Tests navigation to "Where To Start" page by clicking the language level link and verifying the header

Starting URL: https://www.w3schools.com/

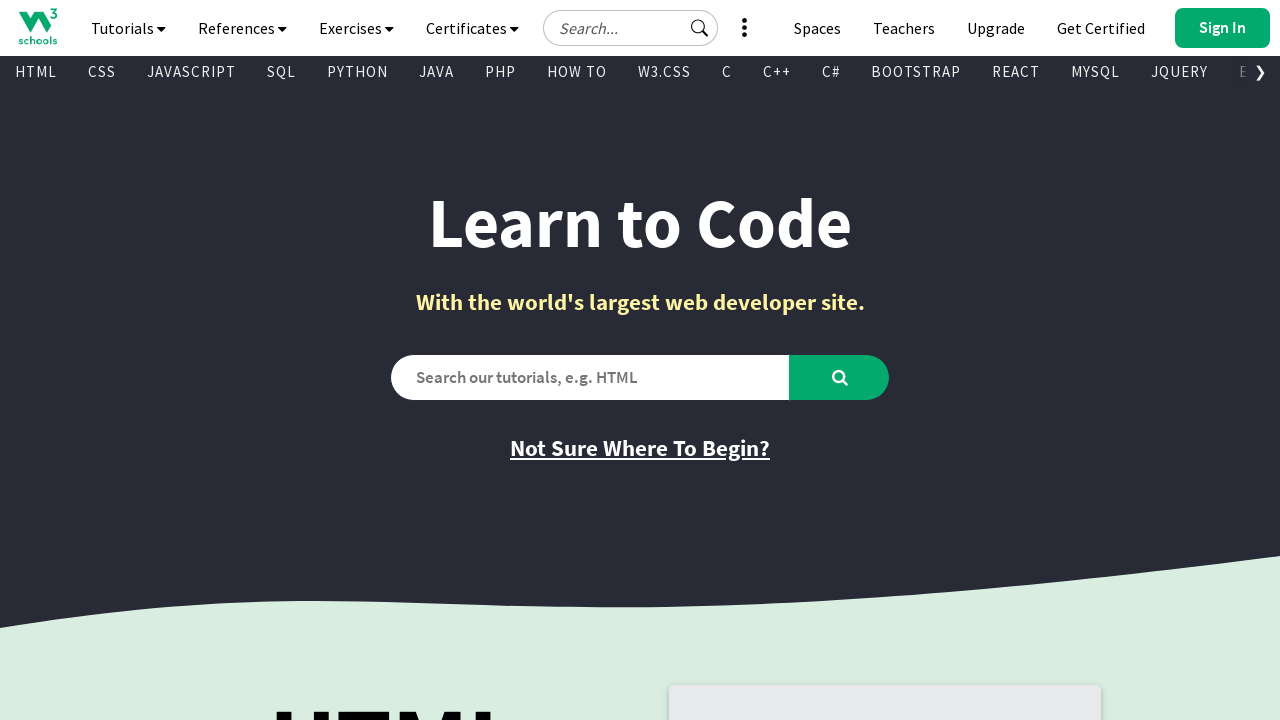

Clicked on 'Where To Start' link at (640, 448) on xpath=//a[@href = 'where_to_start.asp']
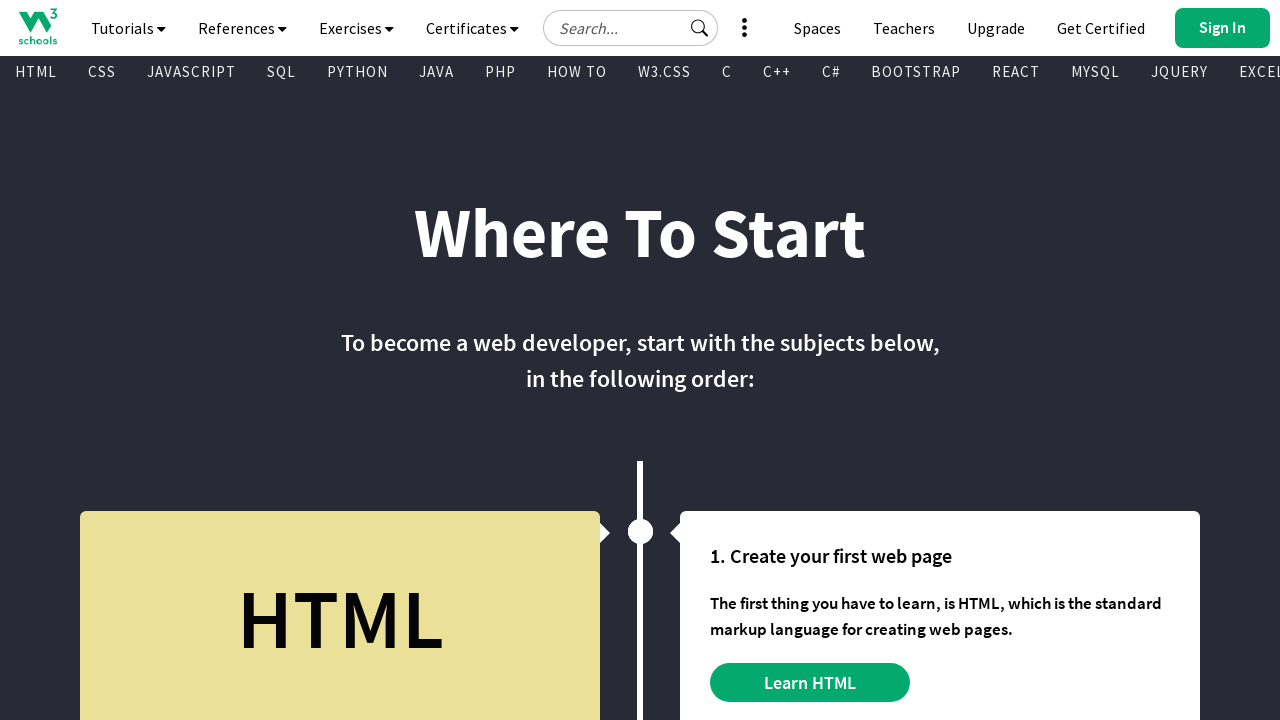

H1 header 'Where To Start' loaded successfully
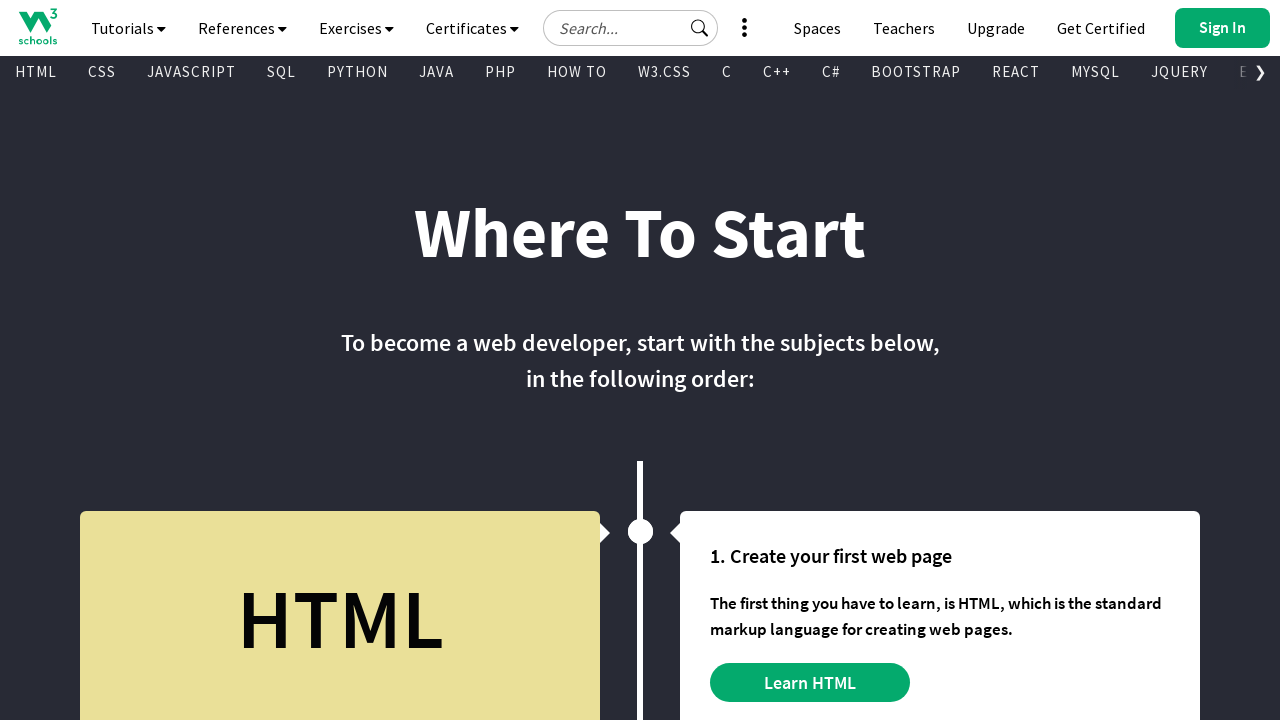

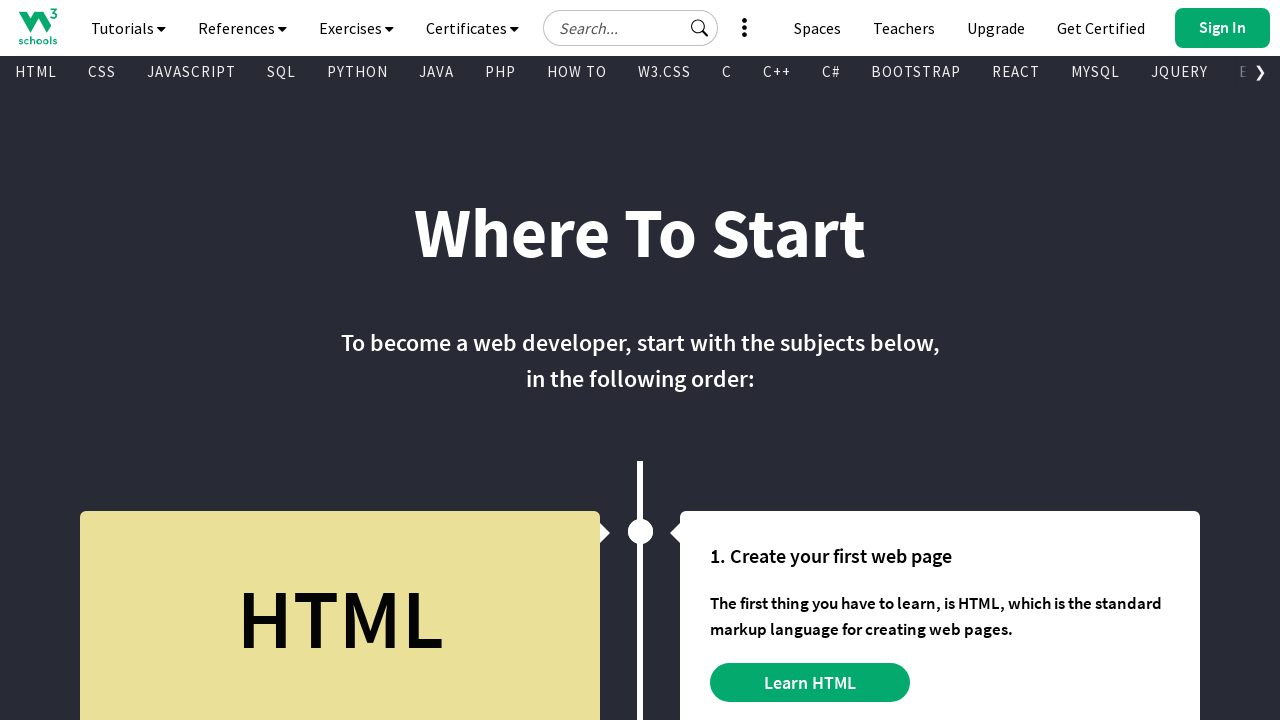